Tests A/B test opt-out by adding an opt-out cookie before visiting the split testing page, then navigating to the page and verifying the opt-out worked

Starting URL: http://the-internet.herokuapp.com

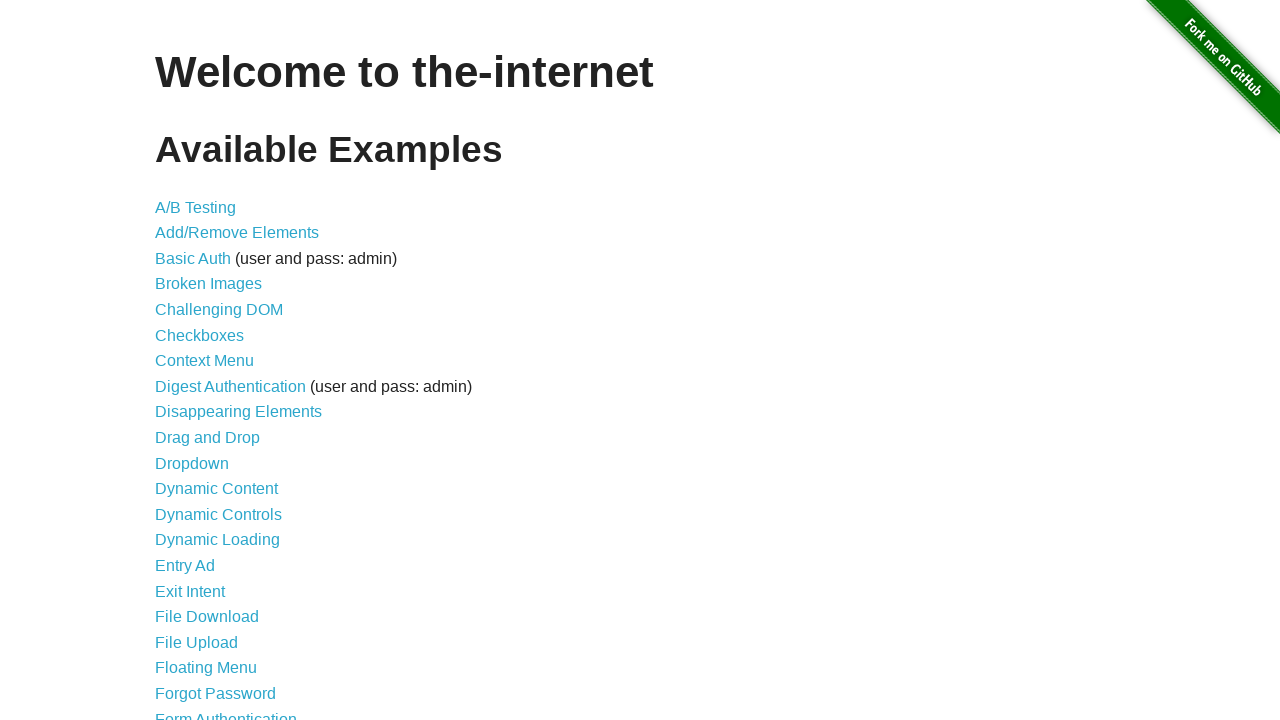

Added optimizelyOptOut cookie with value 'true' to opt out of A/B testing
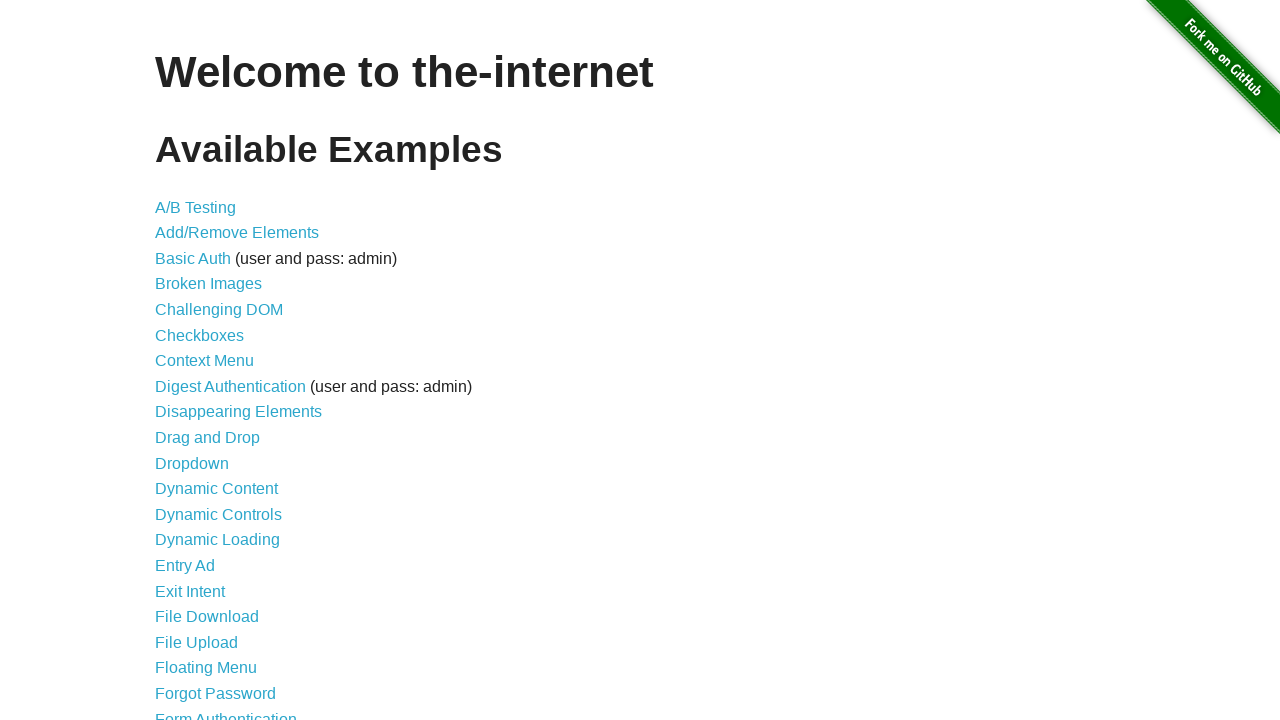

Navigated to A/B test page at http://the-internet.herokuapp.com/abtest
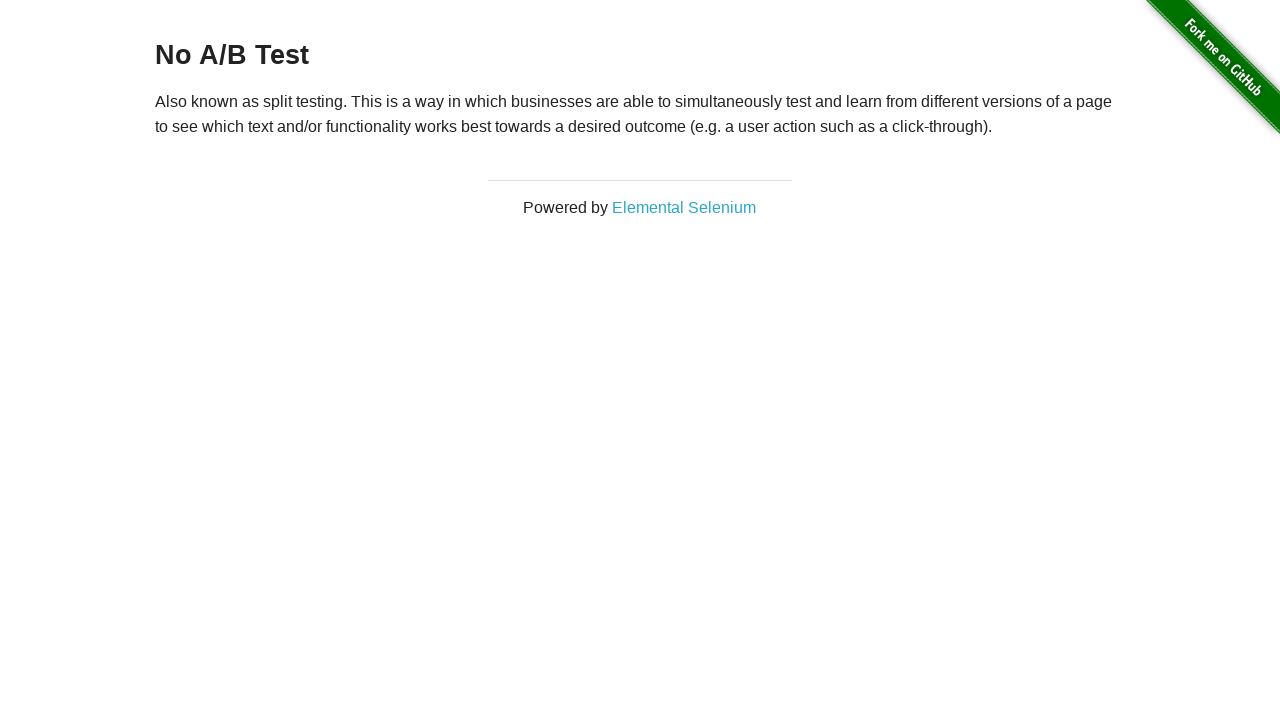

Verified opt-out was successful - page heading shows 'No A/B Test'
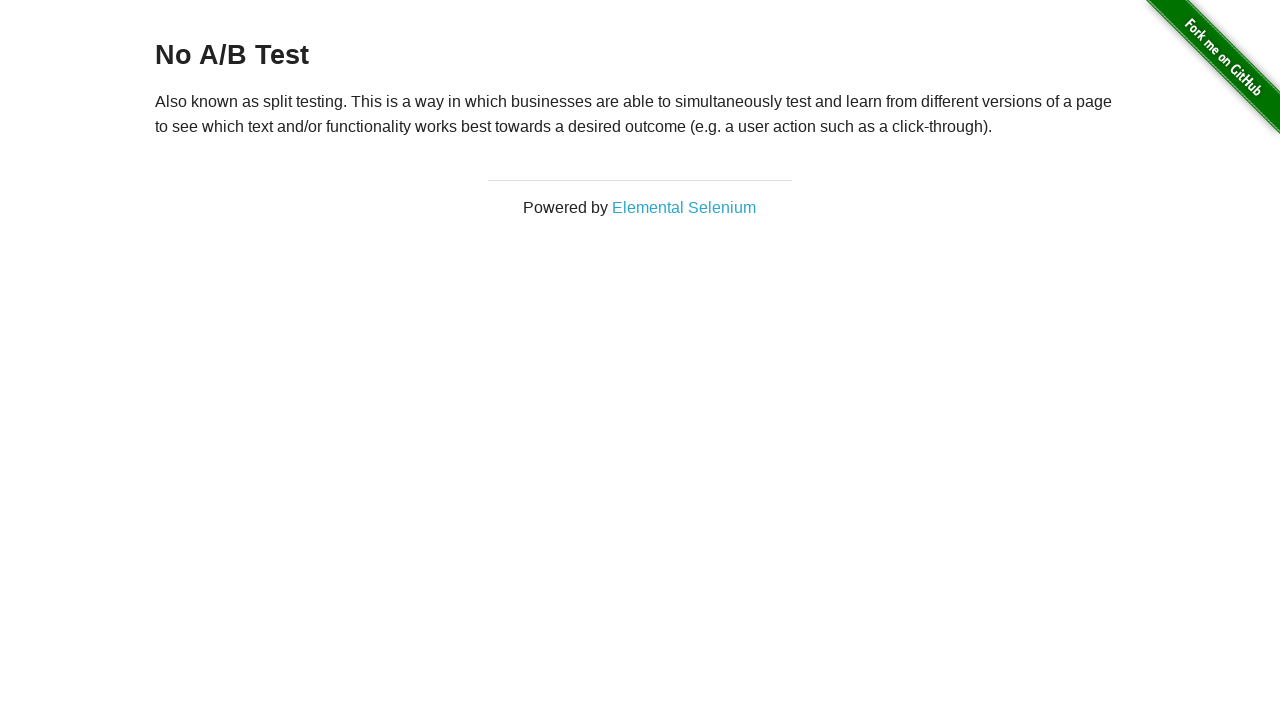

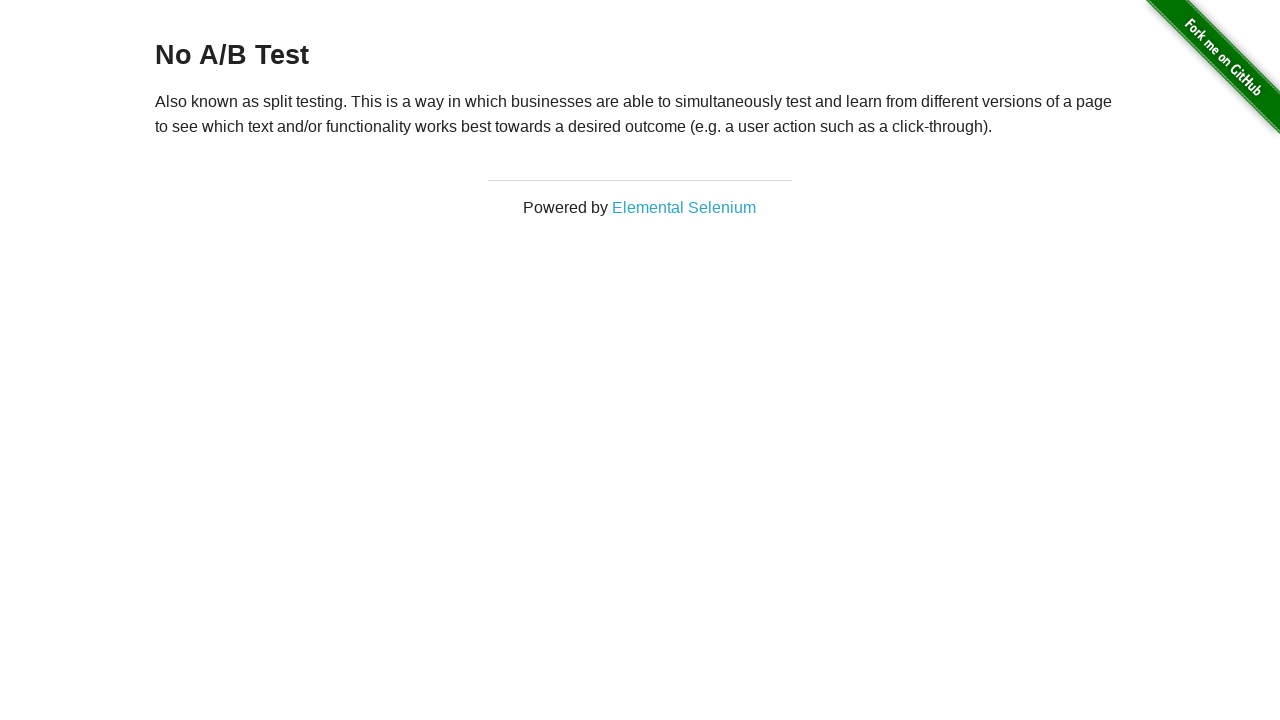